Navigates to CoinMarketCap's gainers and losers page and verifies that the cryptocurrency data table loads with the expected structure including rows with price and volume information.

Starting URL: https://coinmarketcap.com/gainers-losers/

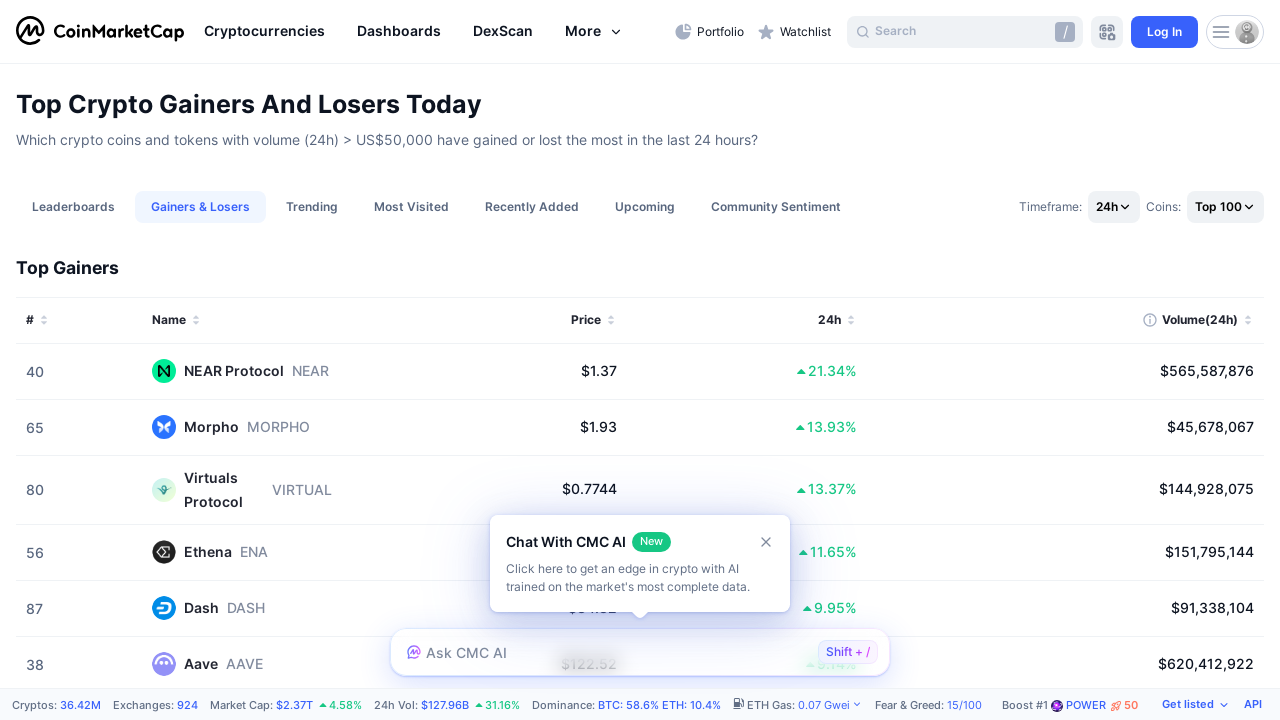

Waited for page to reach networkidle state
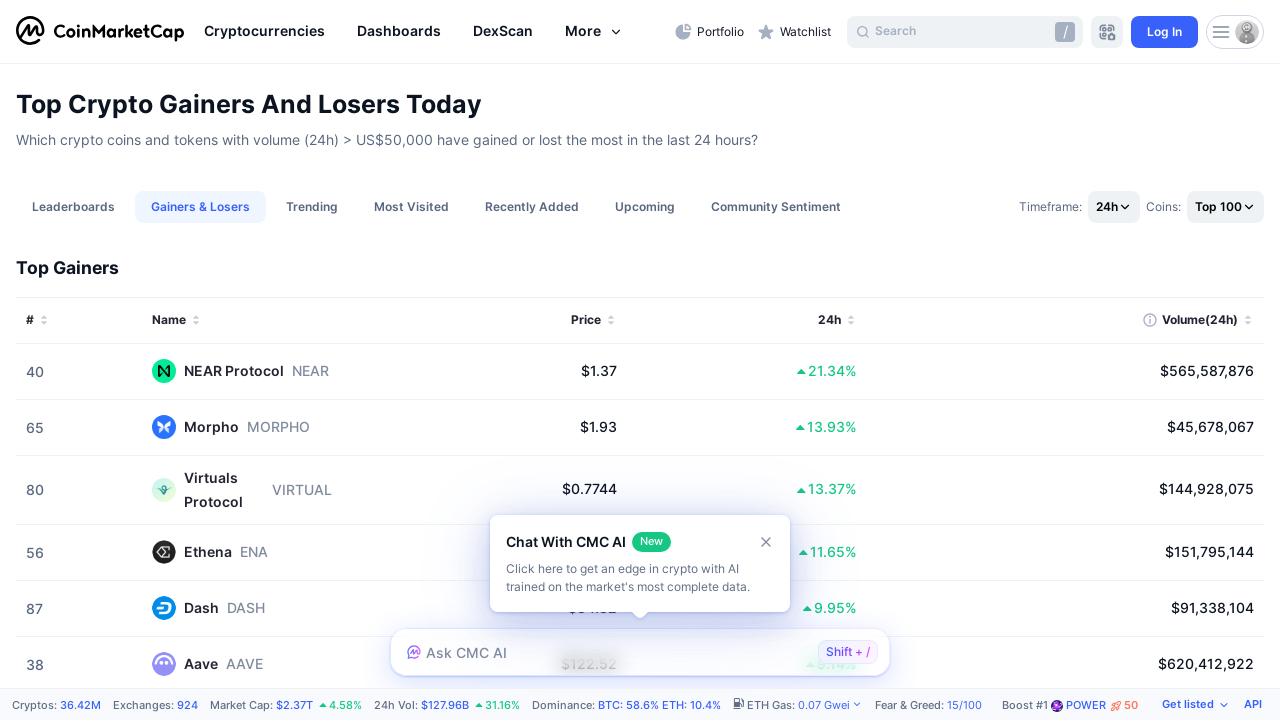

Verified cryptocurrency data table is present
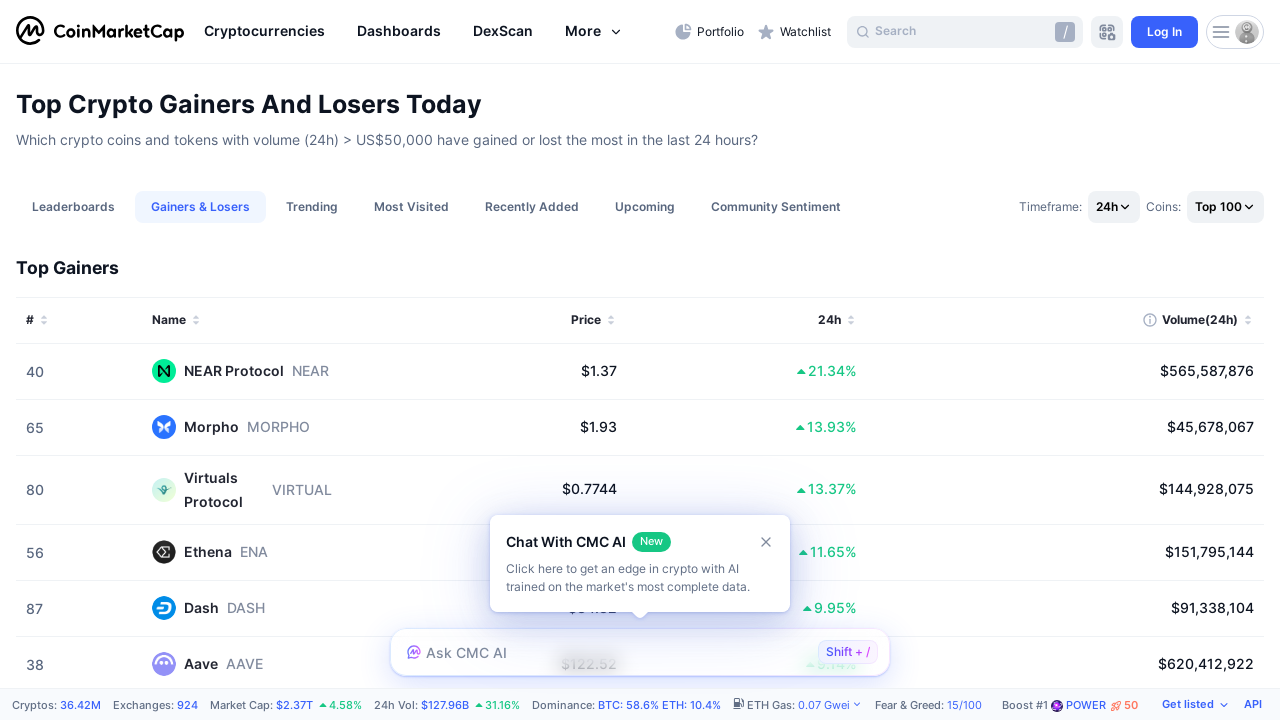

Verified table rows with price and volume data loaded
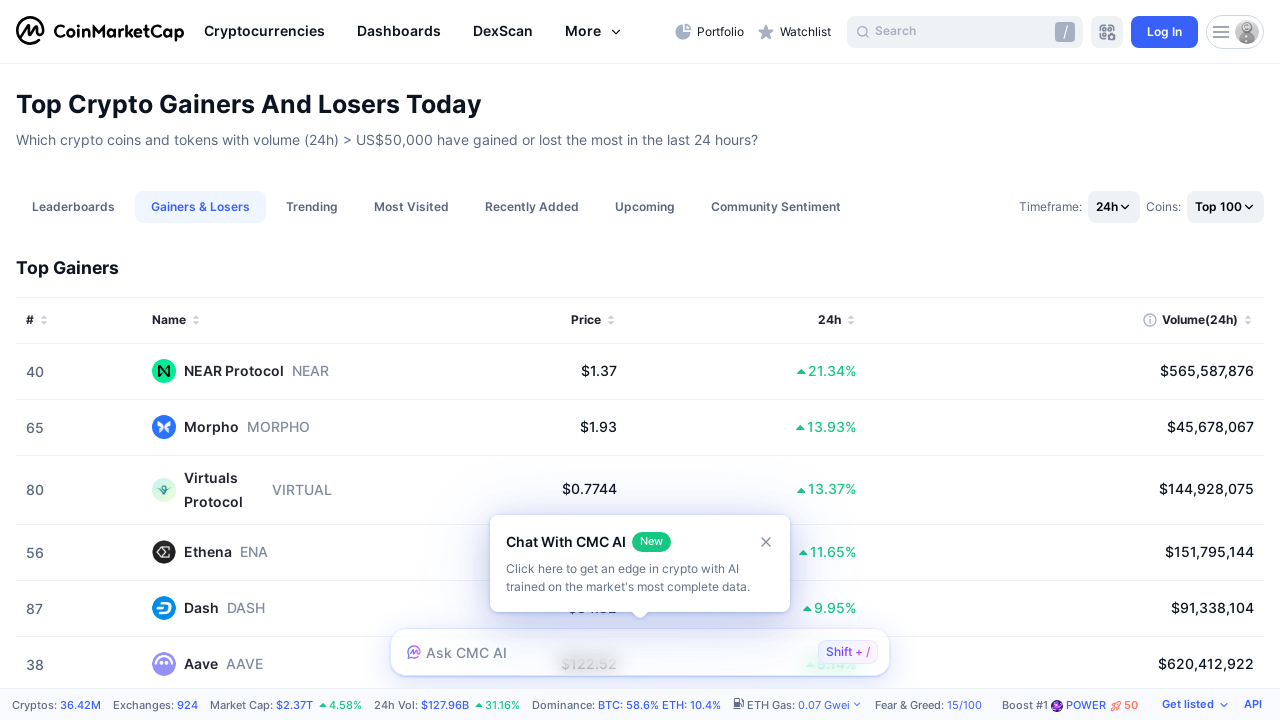

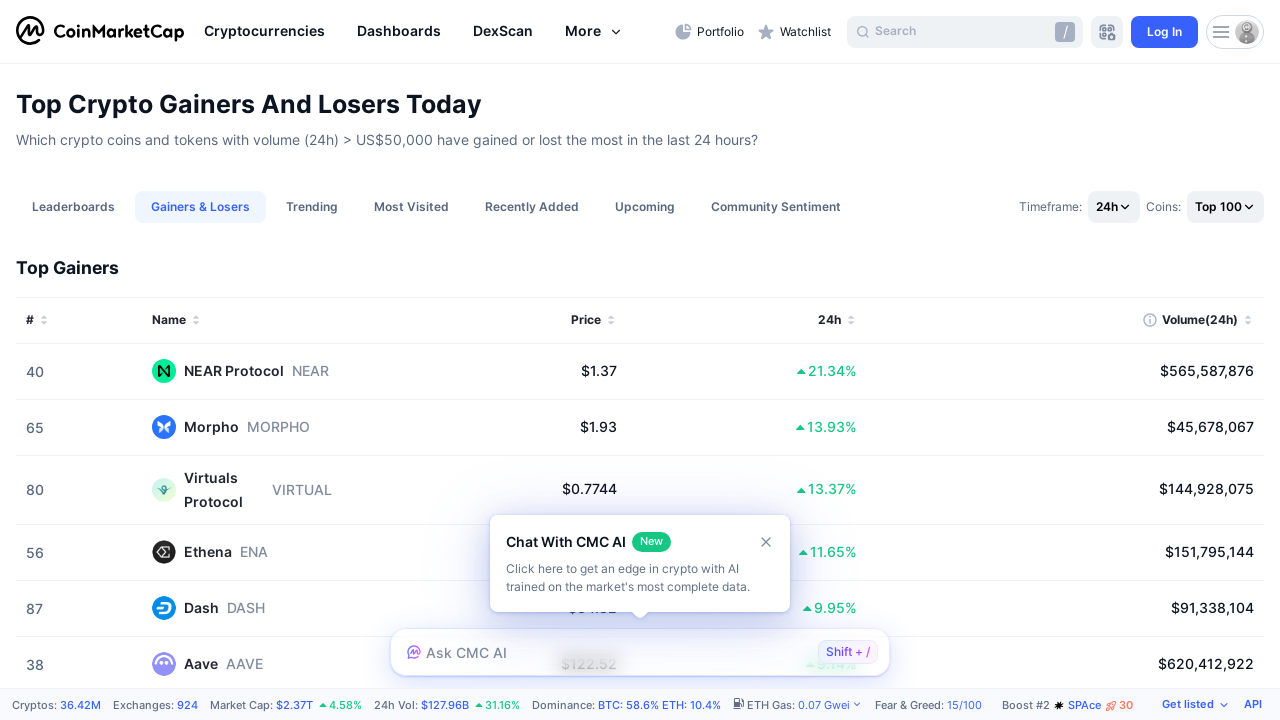